Navigates to the Demoblaze homepage and waits for full page content to load

Starting URL: https://www.demoblaze.com/

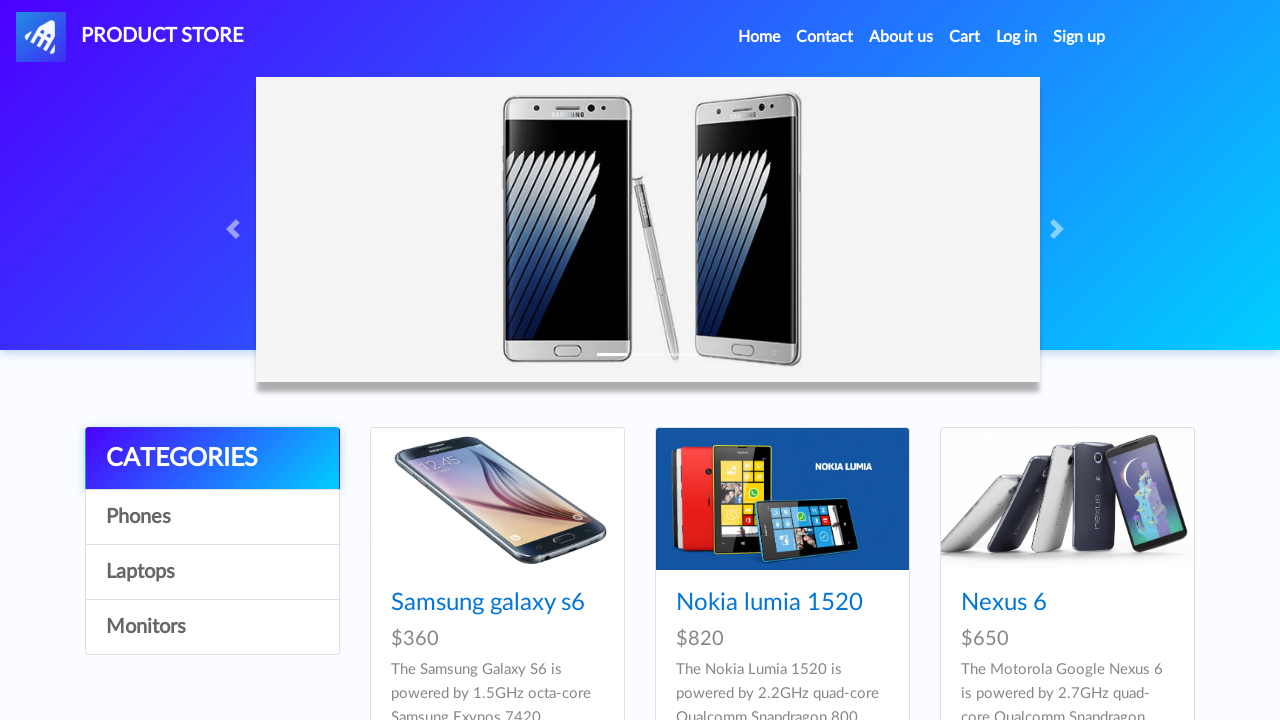

Navigated to Demoblaze homepage and waited for full page content to load
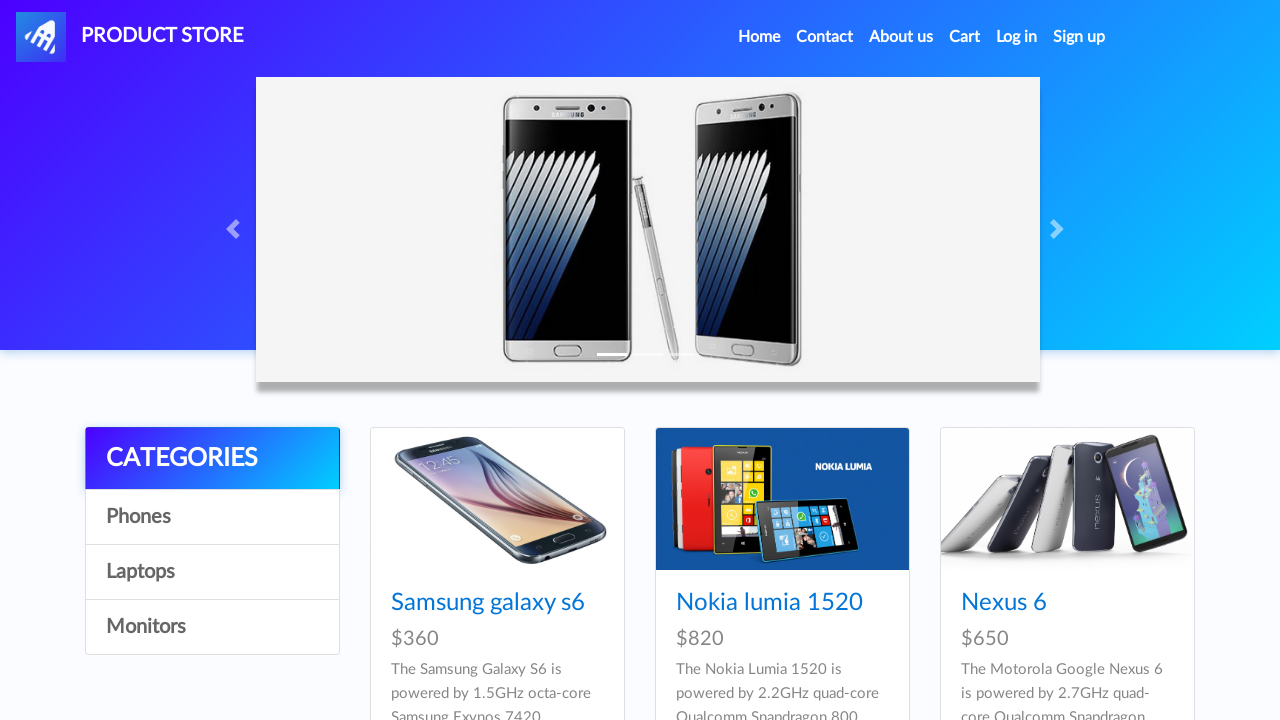

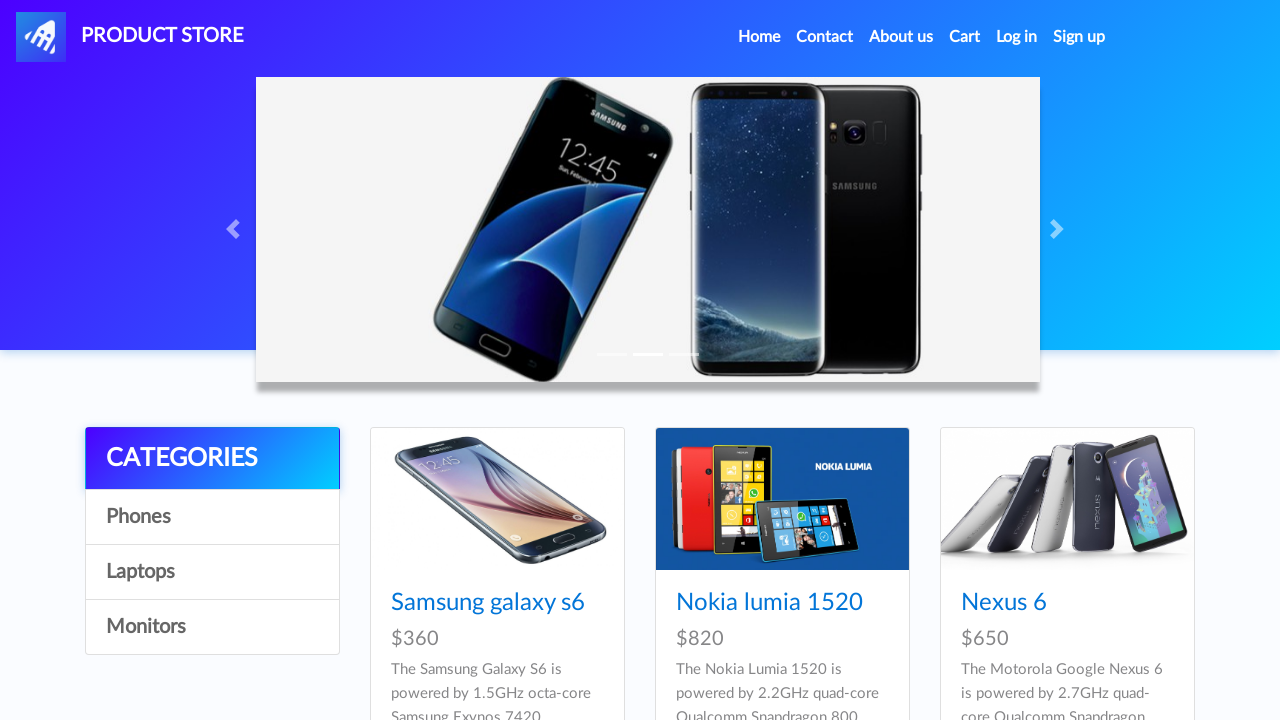